Tests multiple window handling by clicking a link that opens a new window, switching to the child window to read content, then switching back to the parent window to read its content.

Starting URL: https://the-internet.herokuapp.com/windows

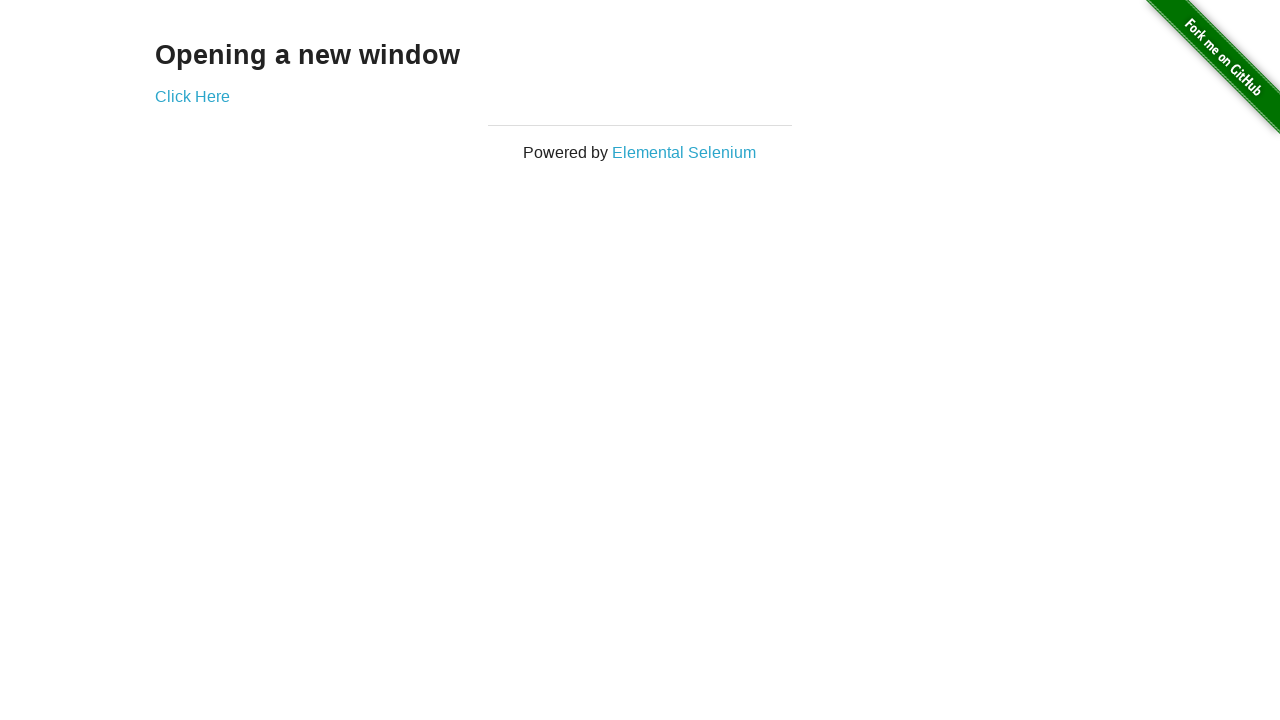

Clicked 'Click Here' link to open a new window at (192, 96) on text=Click Here
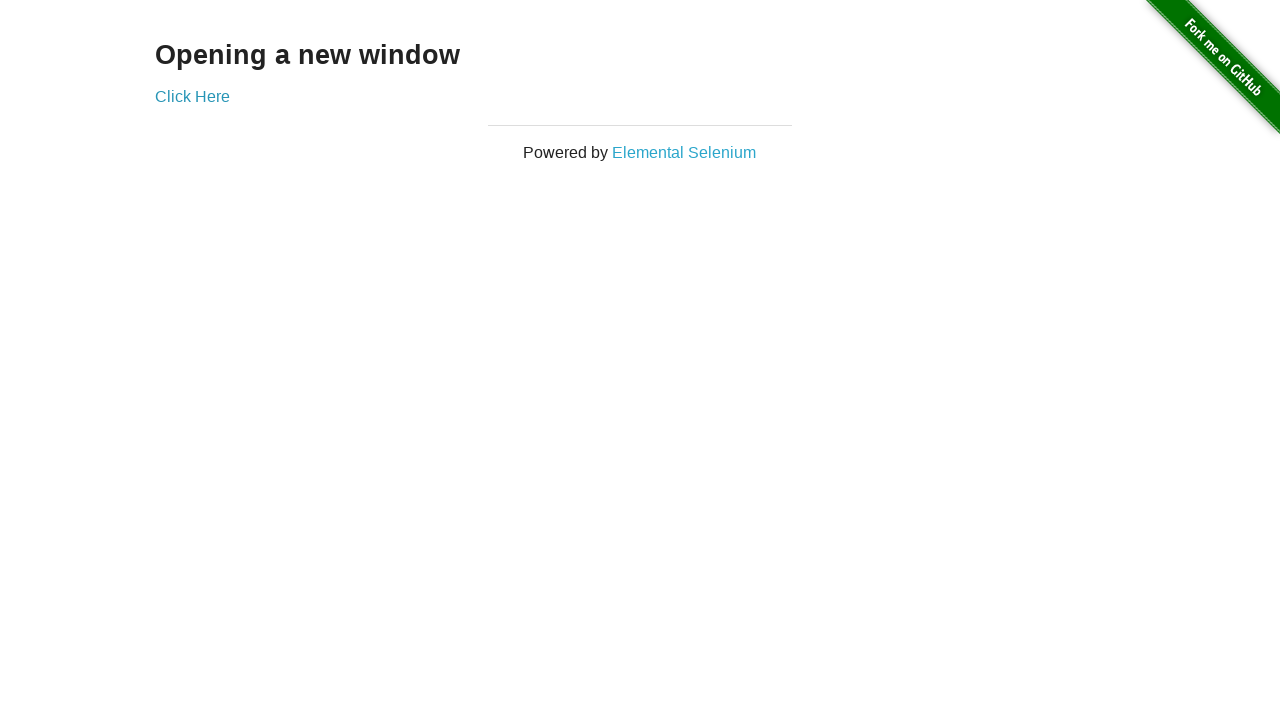

Captured the child window/page object
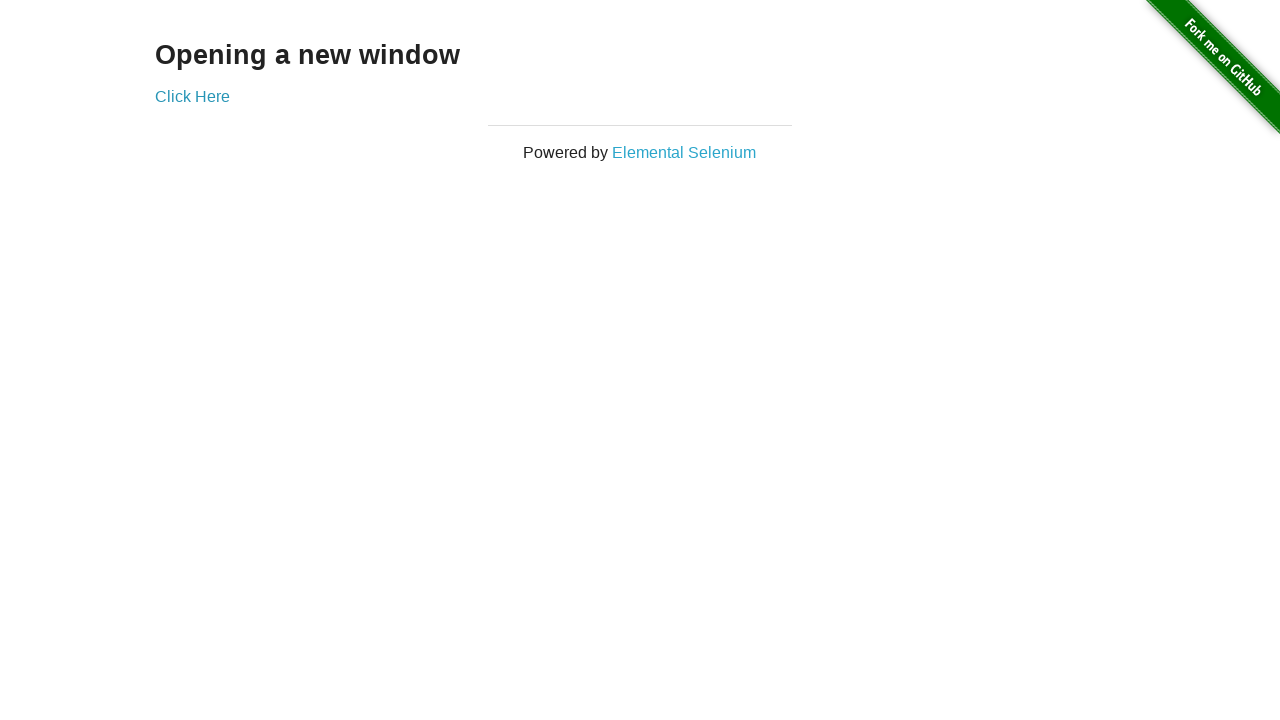

Child page finished loading
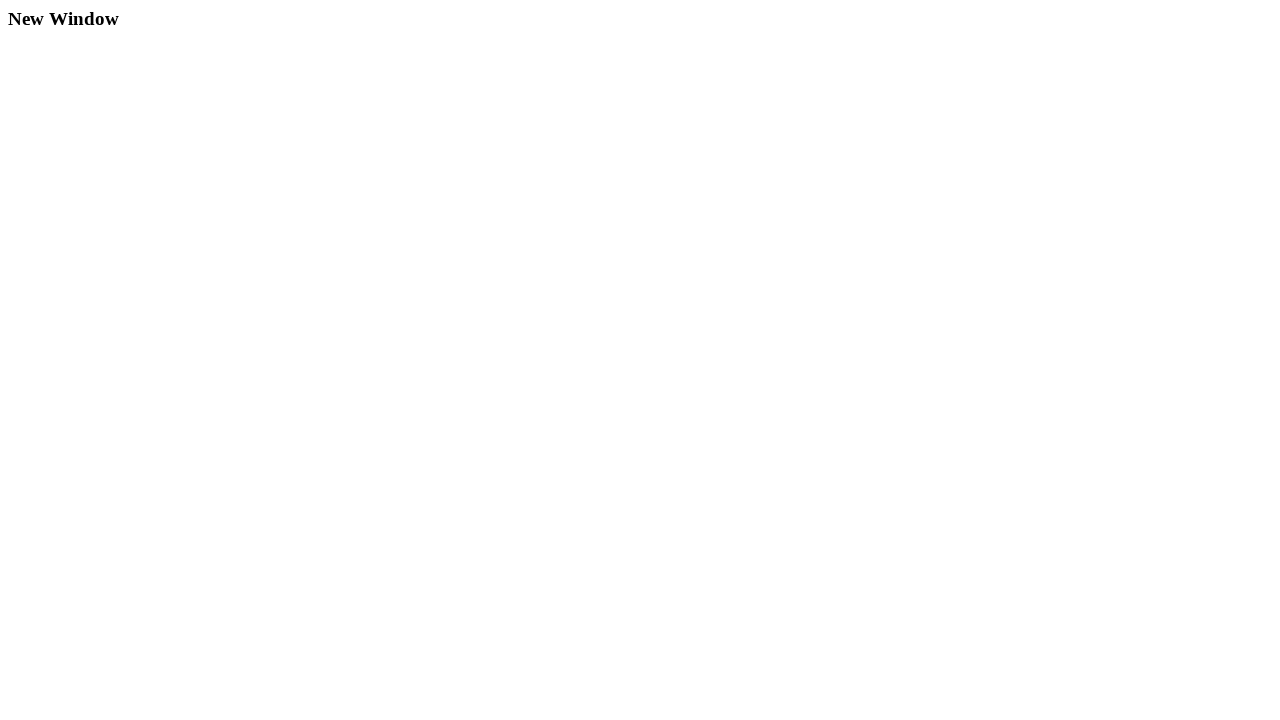

Located h3 element in child window
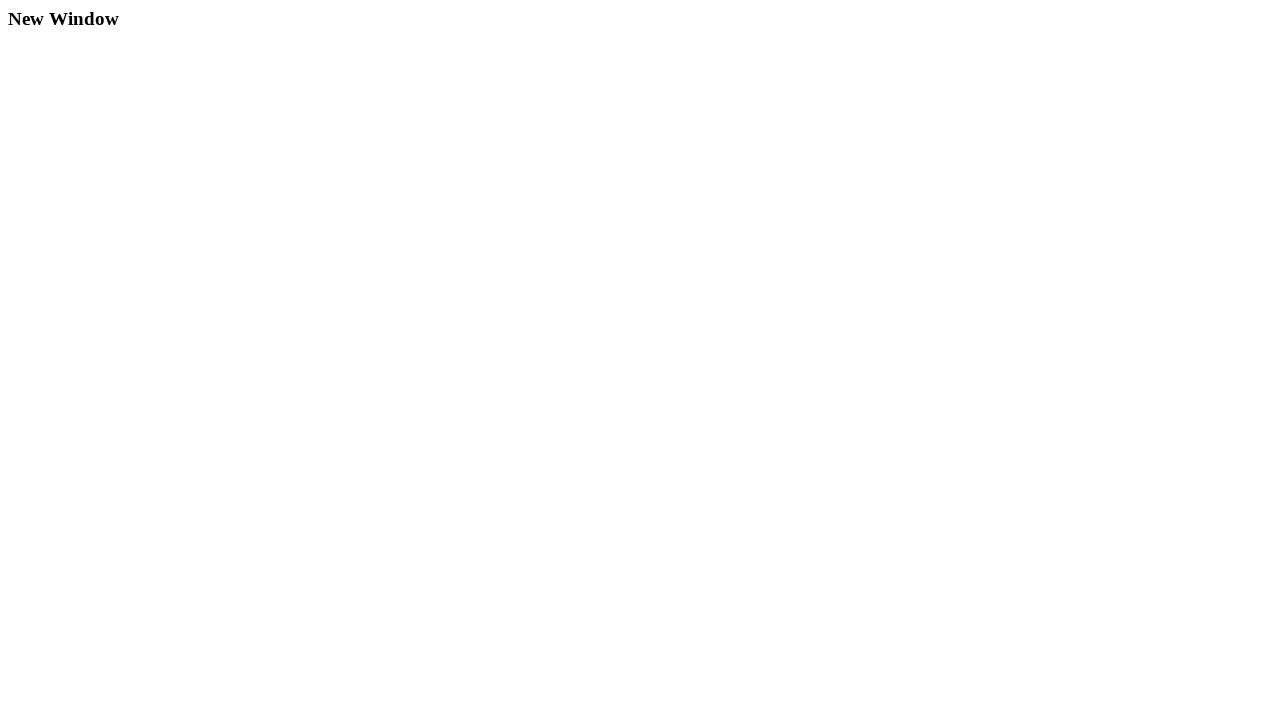

Located h3 element in parent window
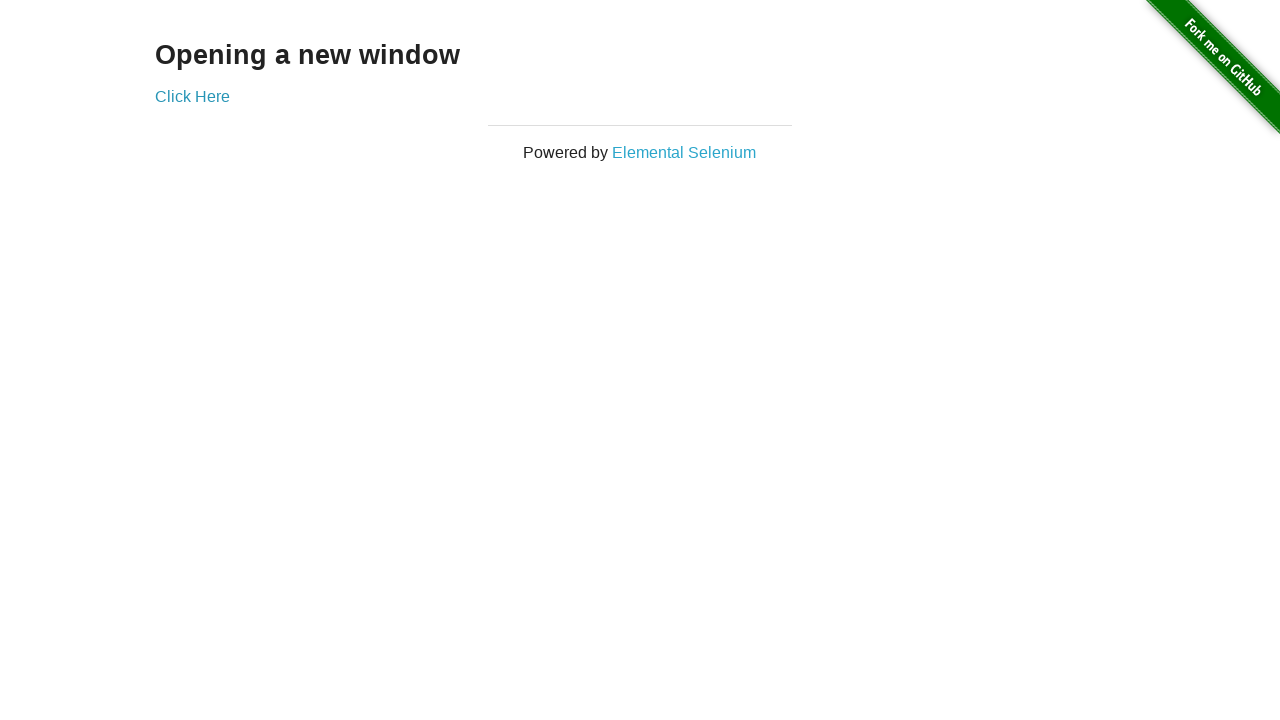

Closed the child window
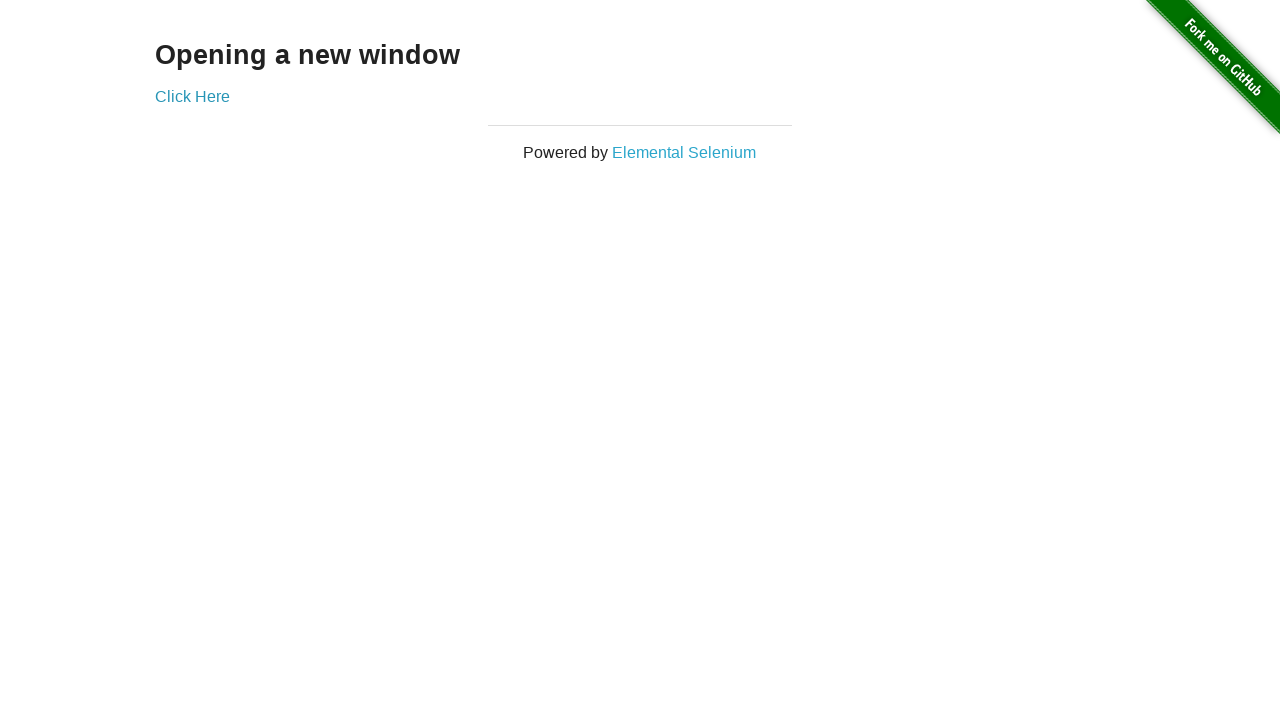

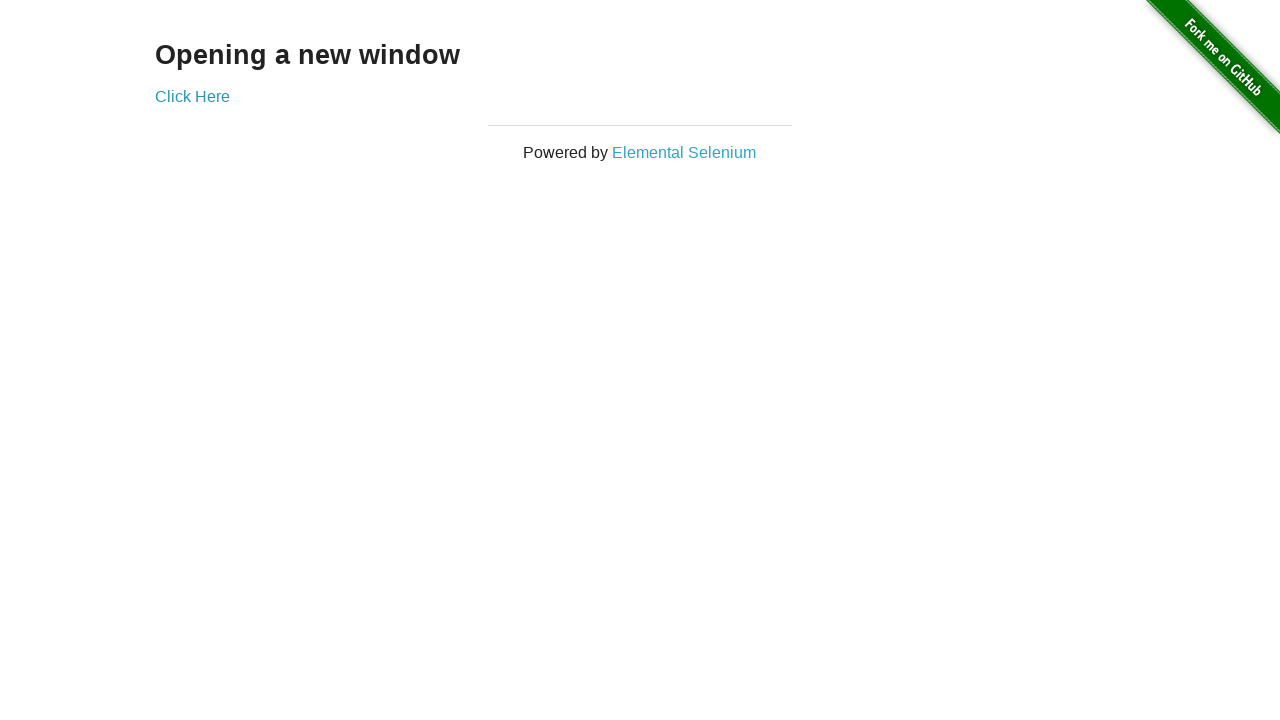